Tests a standard click button by clicking it and verifying the dynamic click message appears

Starting URL: https://demoqa.com/buttons

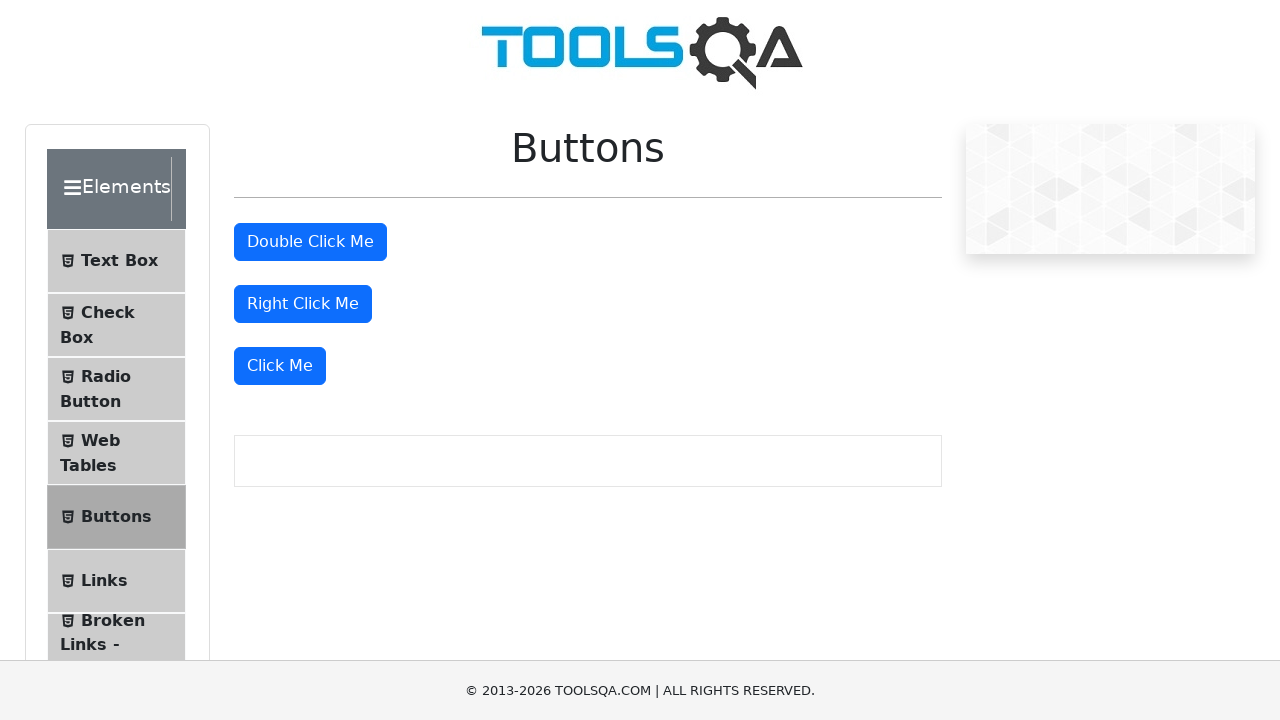

Clicked the 'Click Me' button at (280, 366) on xpath=//button[text()='Click Me']
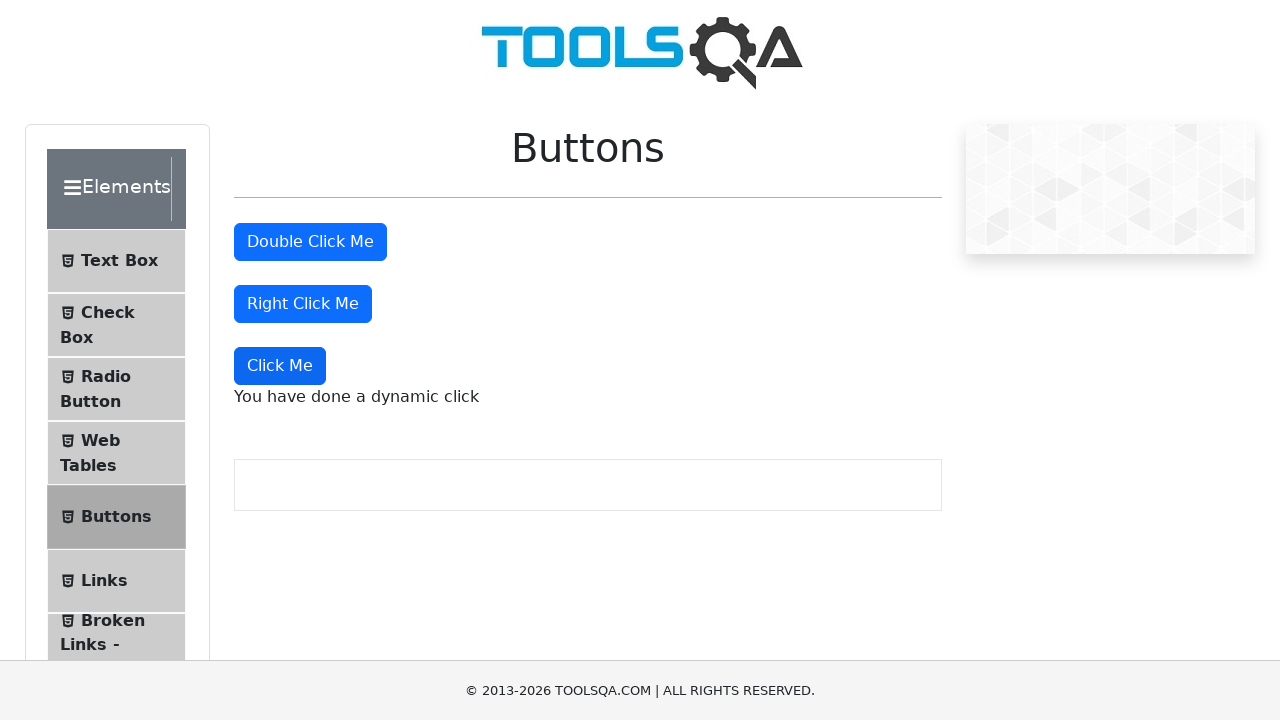

Dynamic click message appeared on page
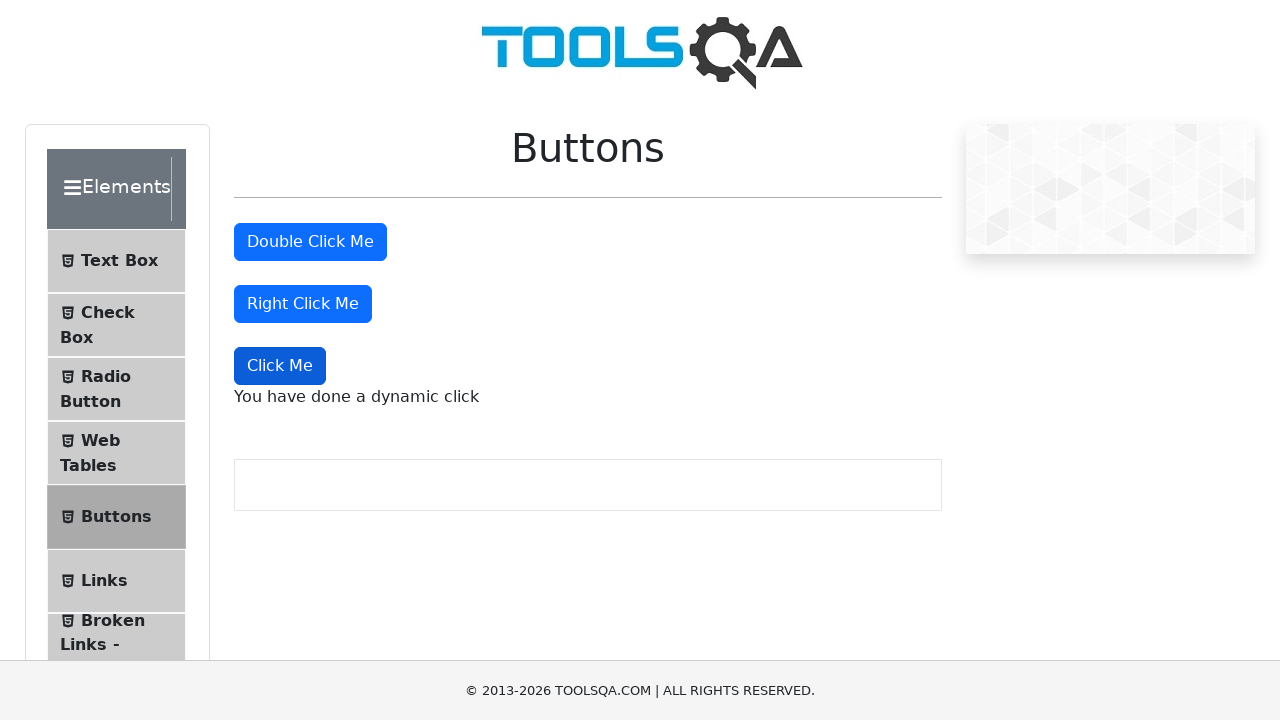

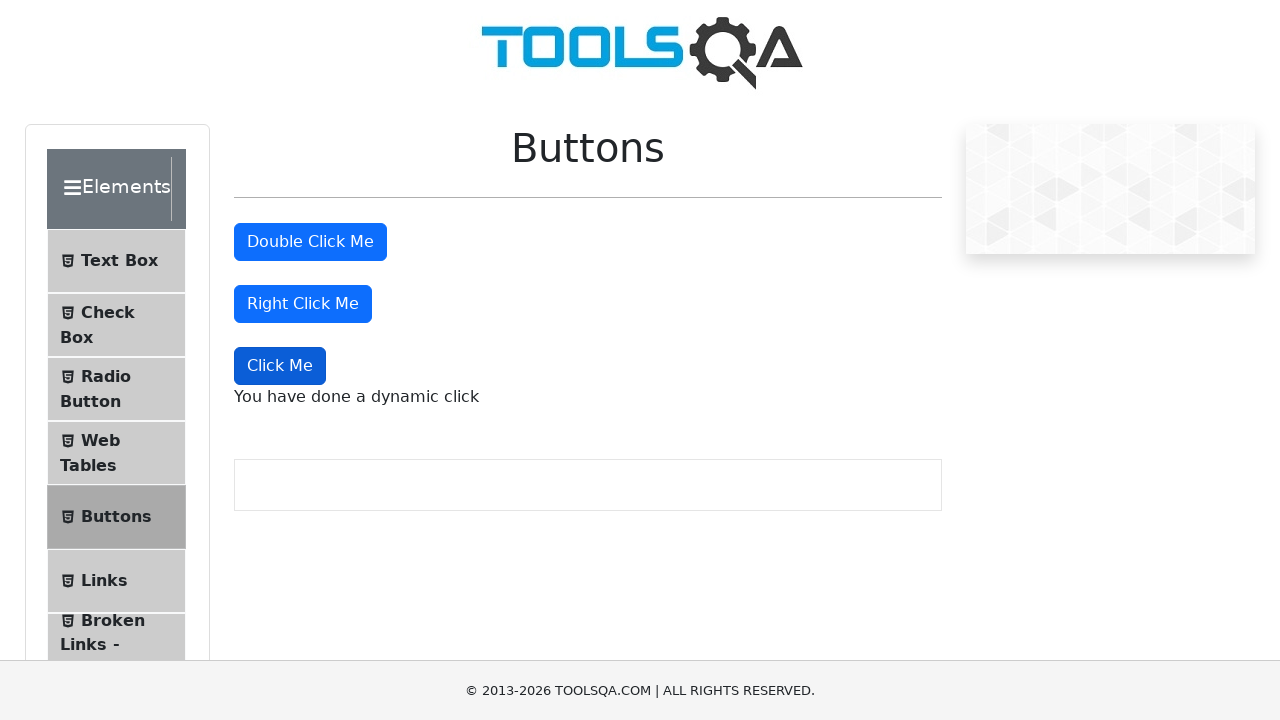